Tests that completed items are removed when Clear completed button is clicked

Starting URL: https://demo.playwright.dev/todomvc

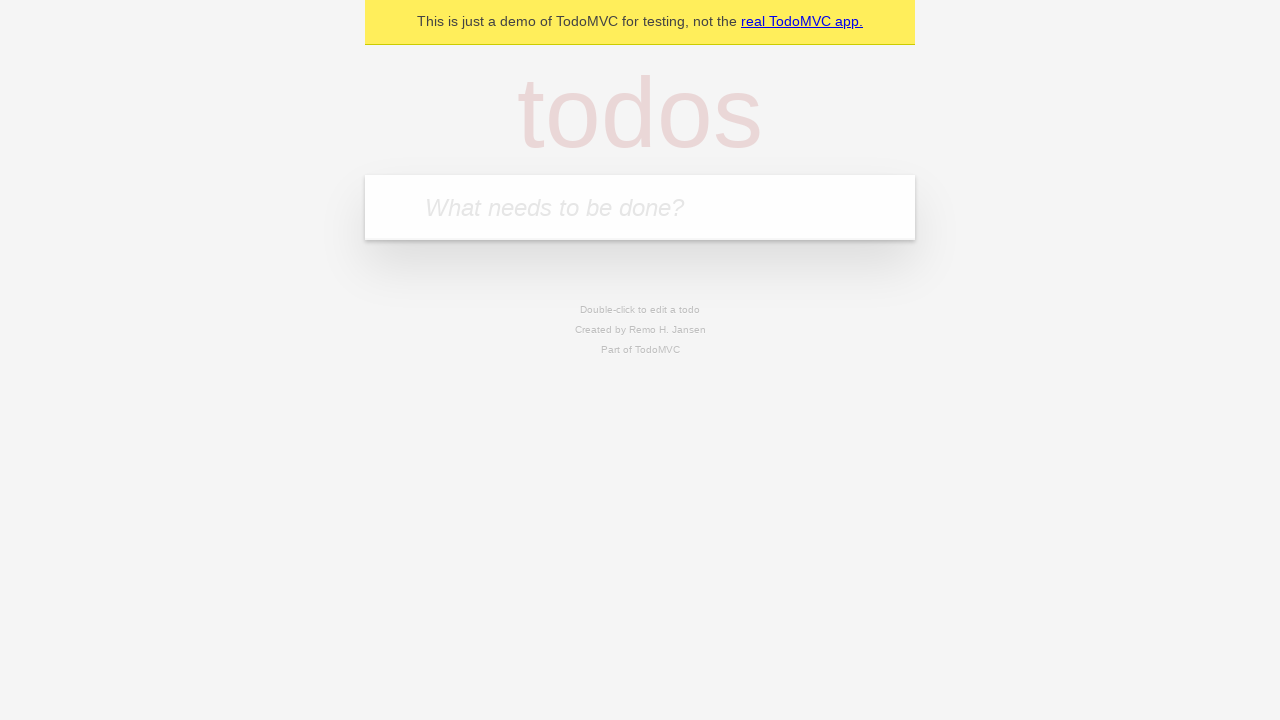

Filled todo input with 'buy some cheese' on internal:attr=[placeholder="What needs to be done?"i]
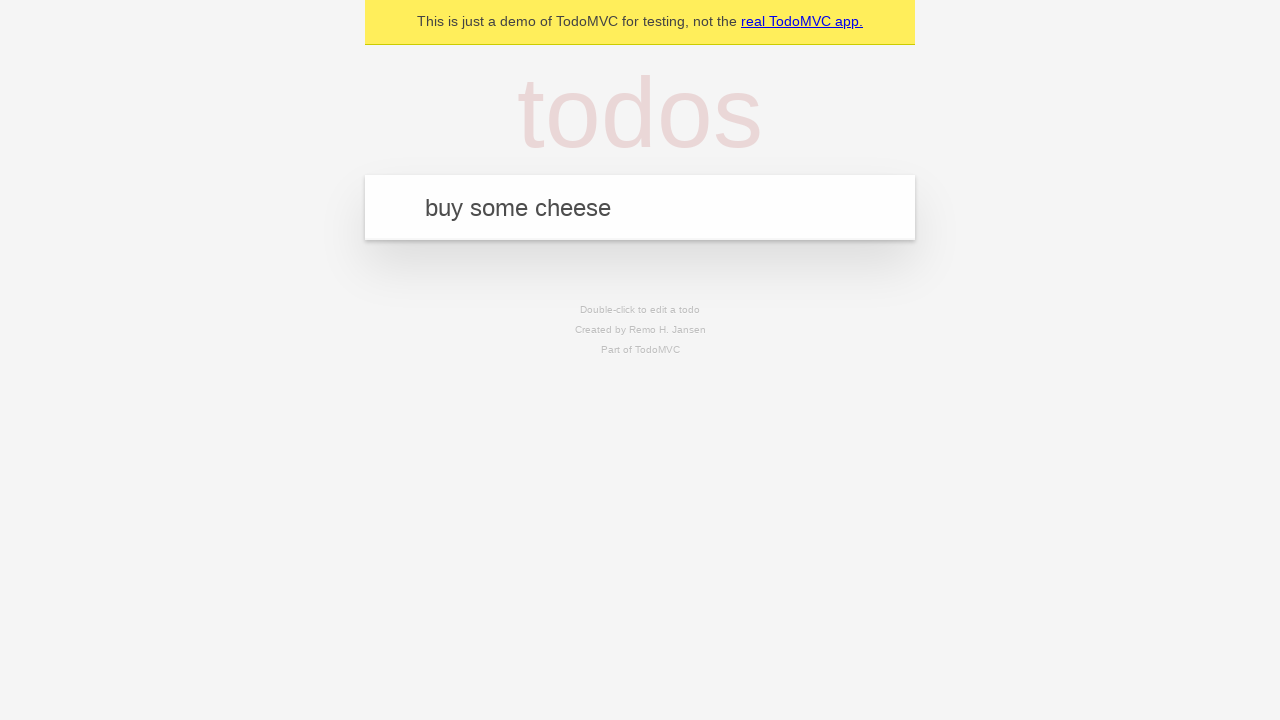

Pressed Enter to create first todo item on internal:attr=[placeholder="What needs to be done?"i]
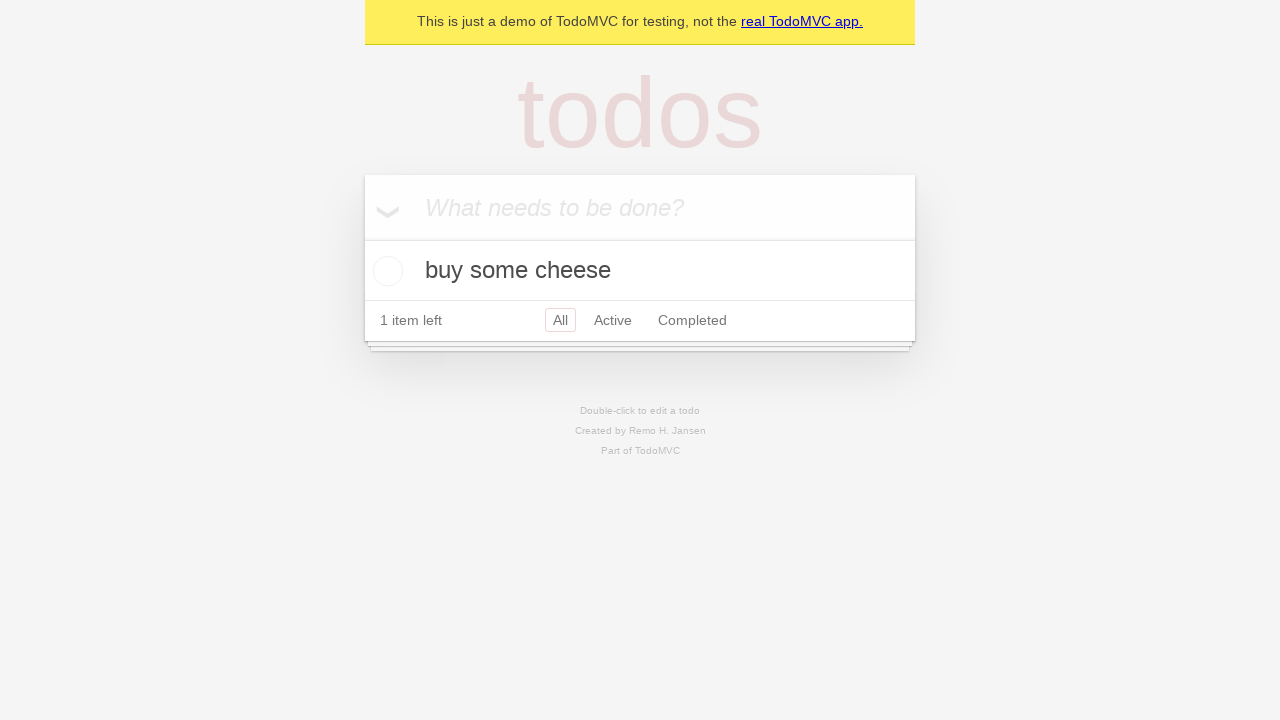

Filled todo input with 'feed the cat' on internal:attr=[placeholder="What needs to be done?"i]
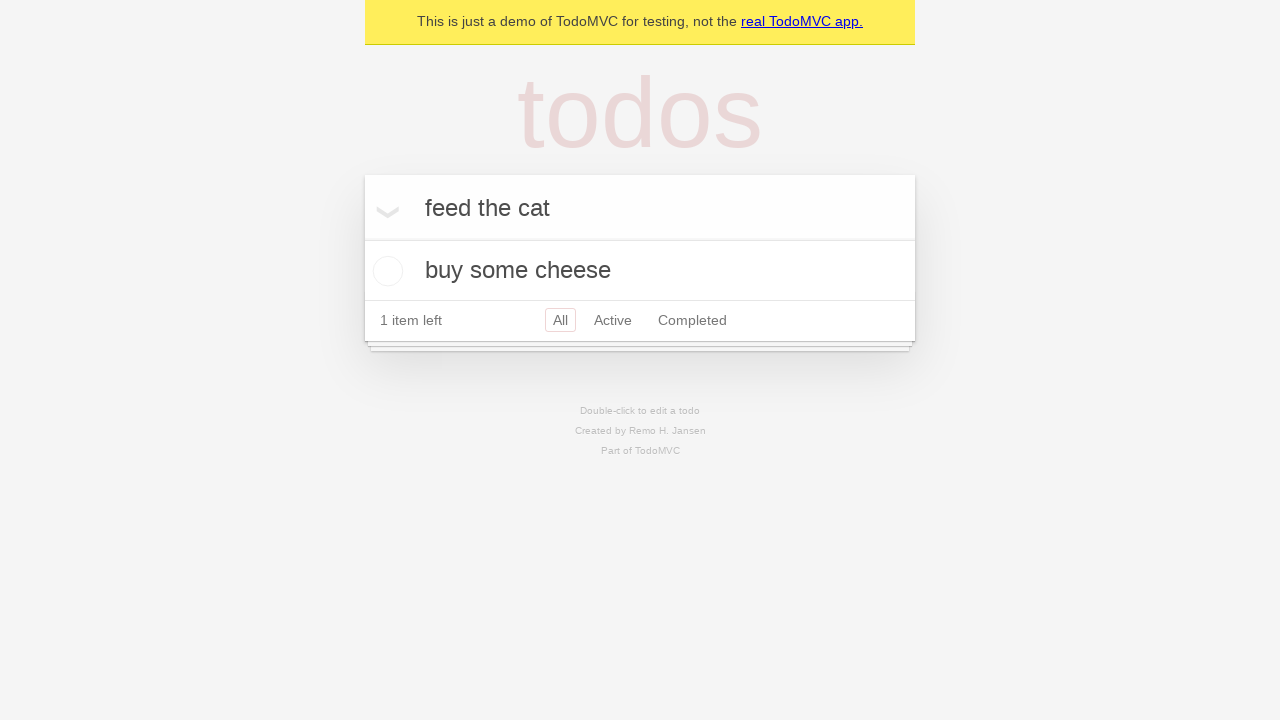

Pressed Enter to create second todo item on internal:attr=[placeholder="What needs to be done?"i]
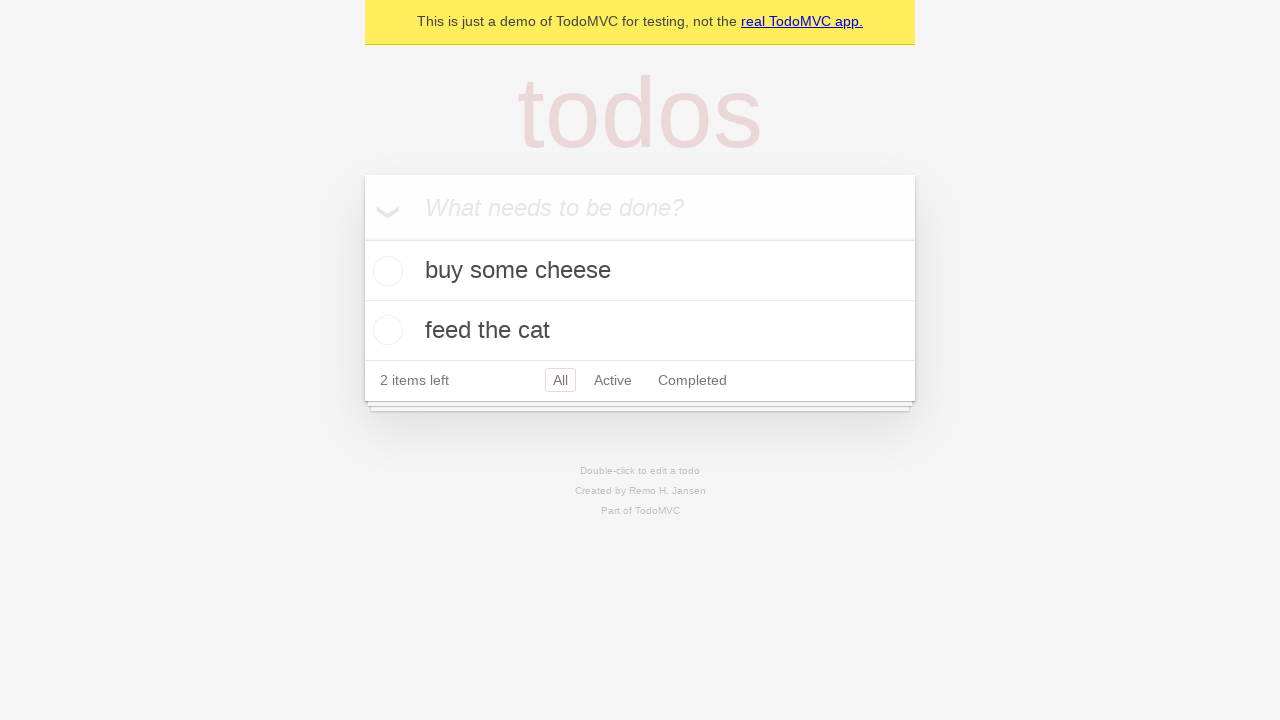

Filled todo input with 'book a doctors appointment' on internal:attr=[placeholder="What needs to be done?"i]
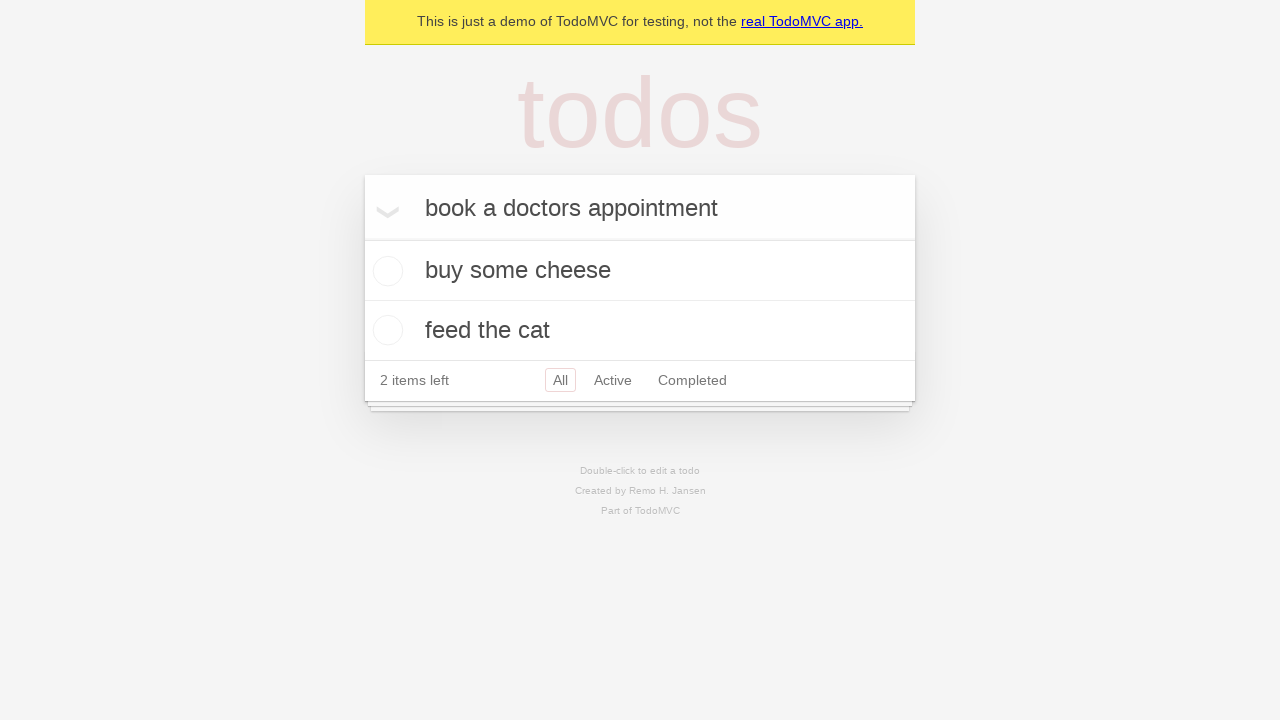

Pressed Enter to create third todo item on internal:attr=[placeholder="What needs to be done?"i]
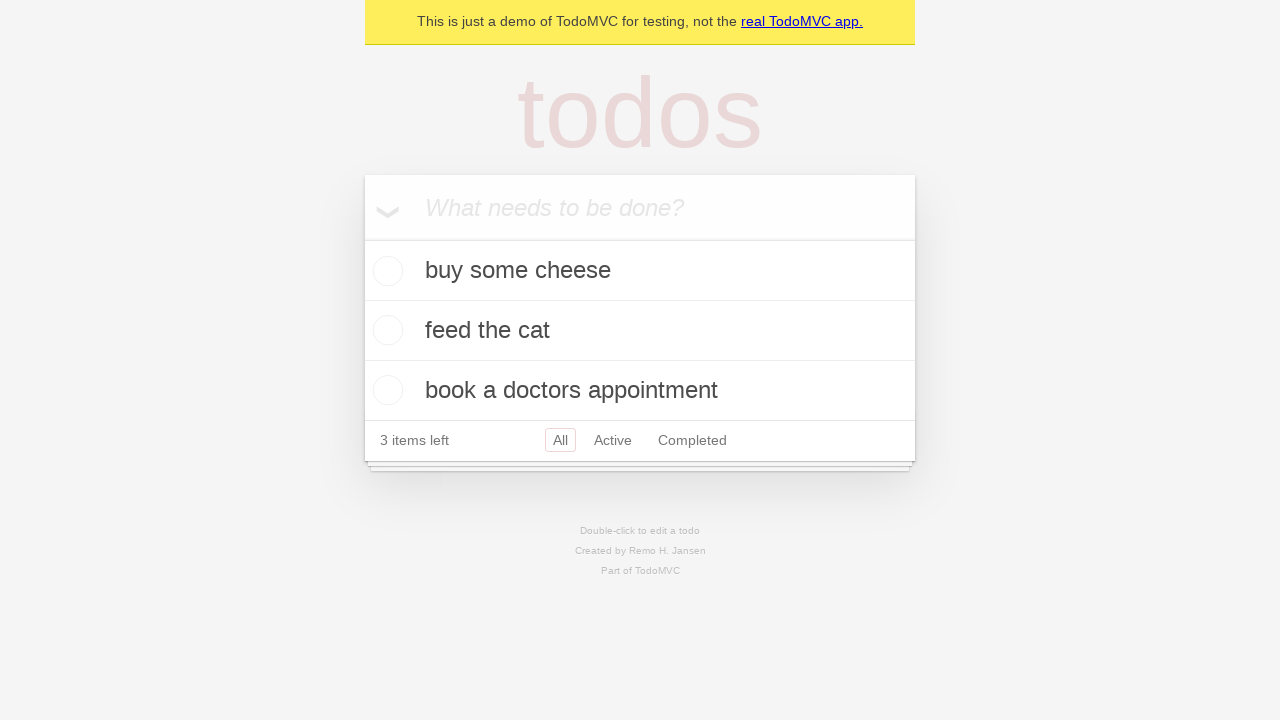

Checked the second todo item 'feed the cat' at (385, 330) on internal:testid=[data-testid="todo-item"s] >> nth=1 >> internal:role=checkbox
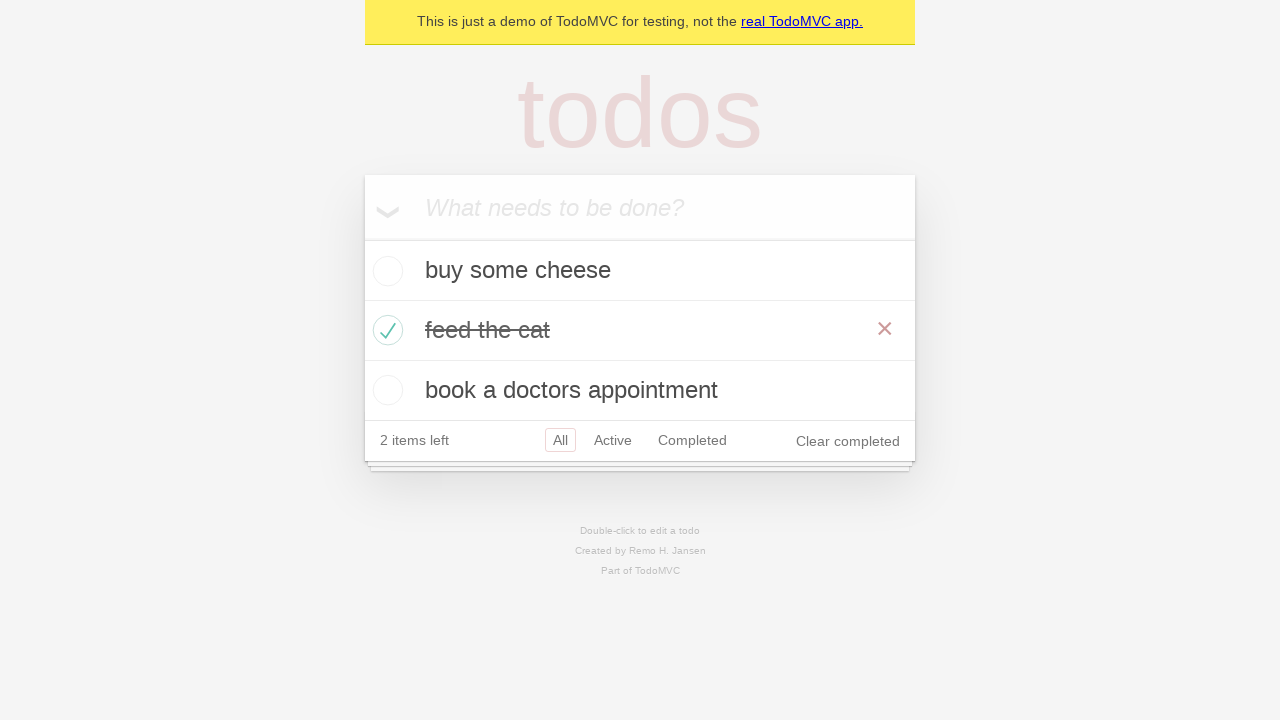

Clicked 'Clear completed' button to remove completed items at (848, 441) on internal:role=button[name="Clear completed"i]
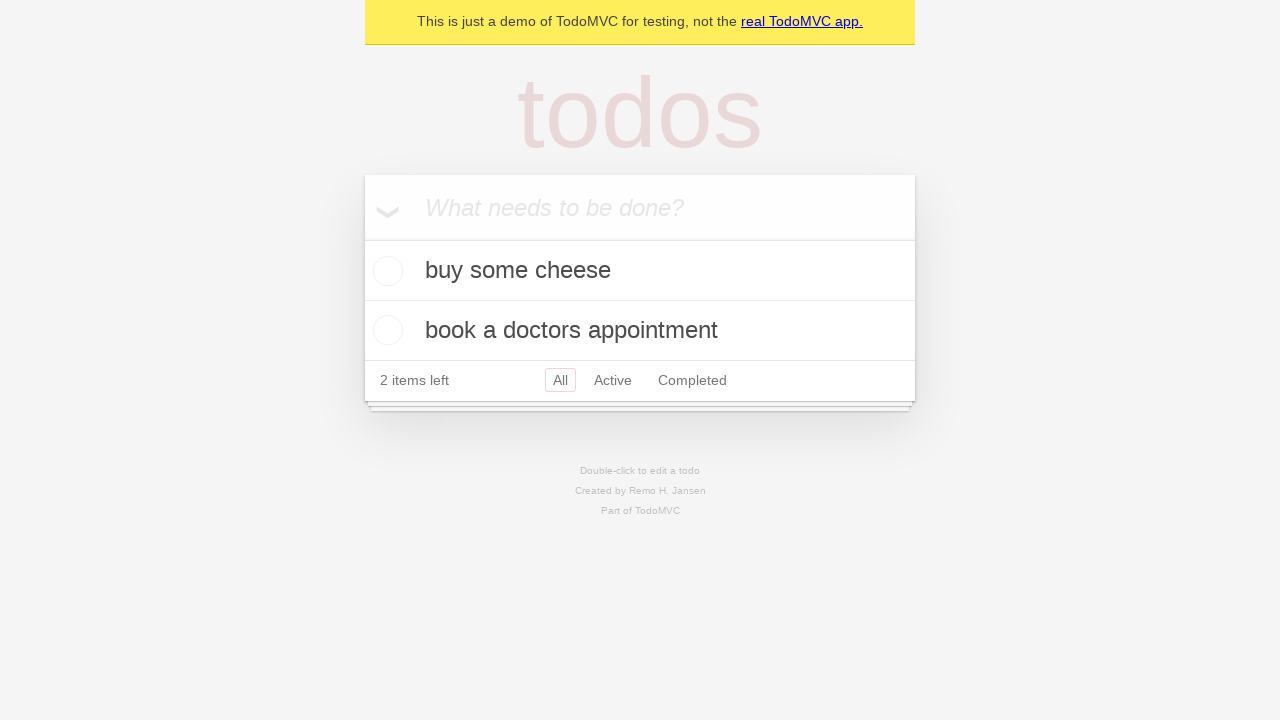

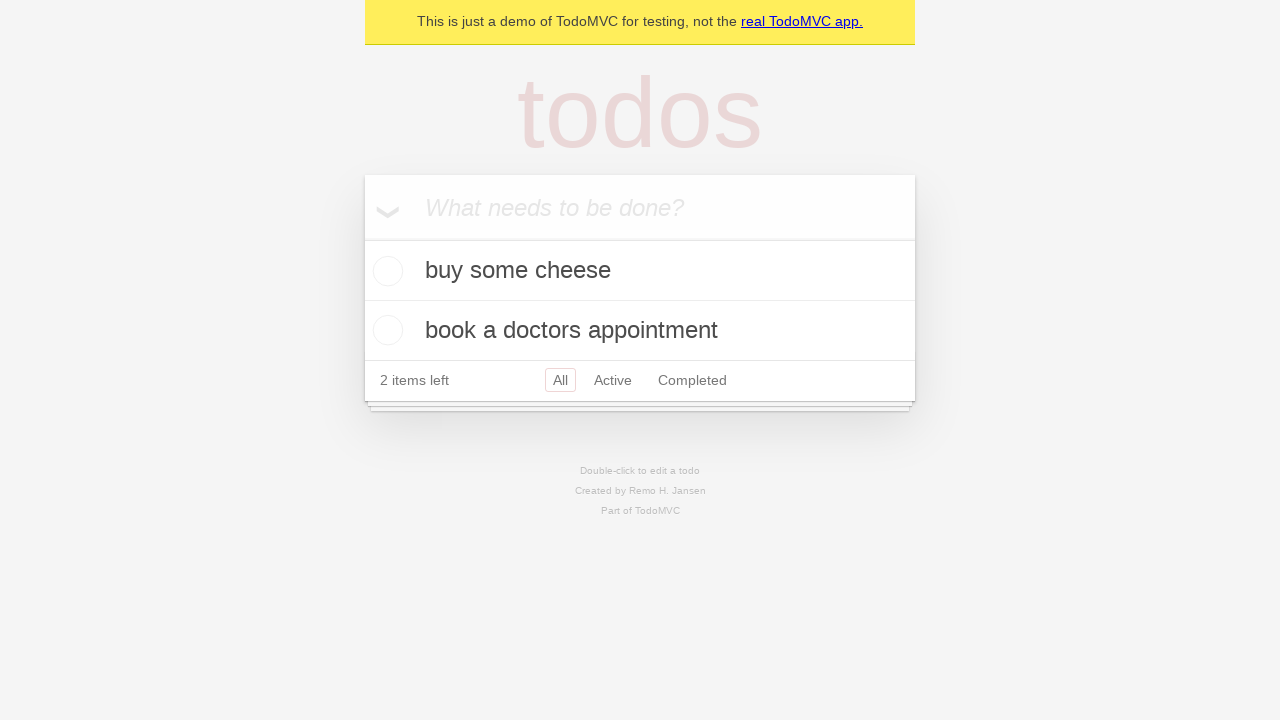